Opens the Target Circle page and waits for the page to load

Starting URL: https://www.target.com/circle

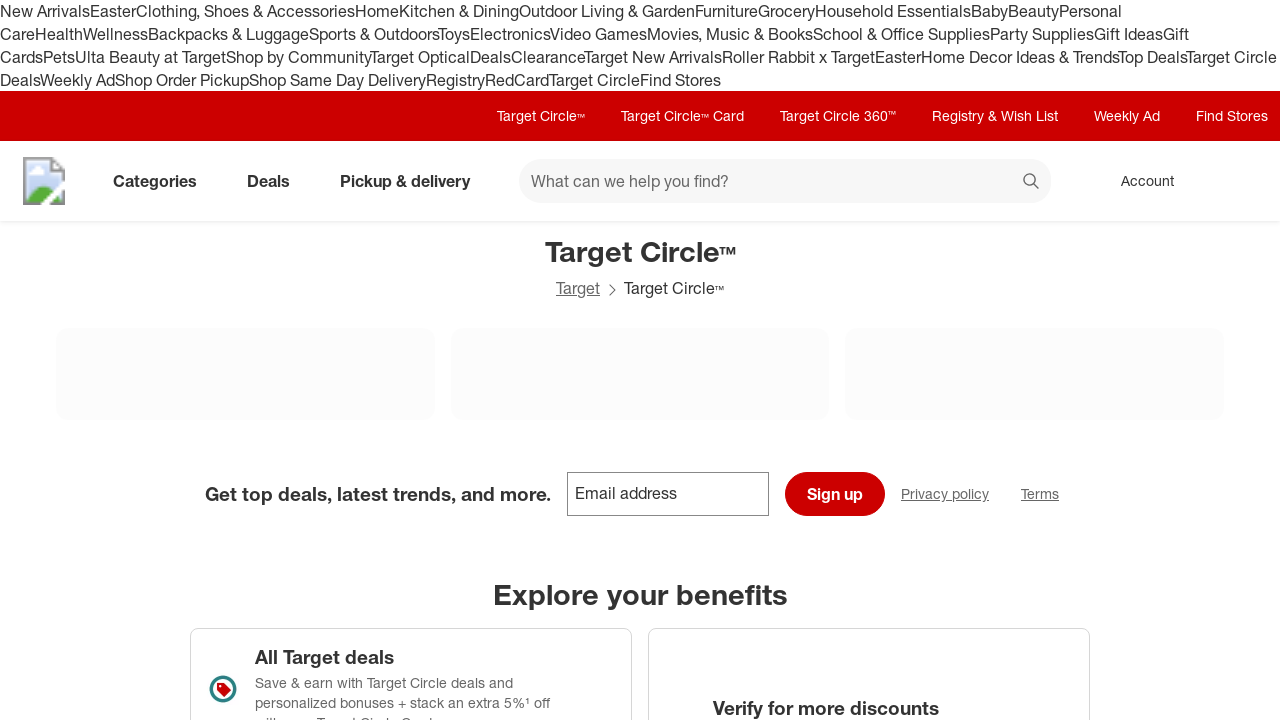

Waited for Target Circle page to load (domcontentloaded state)
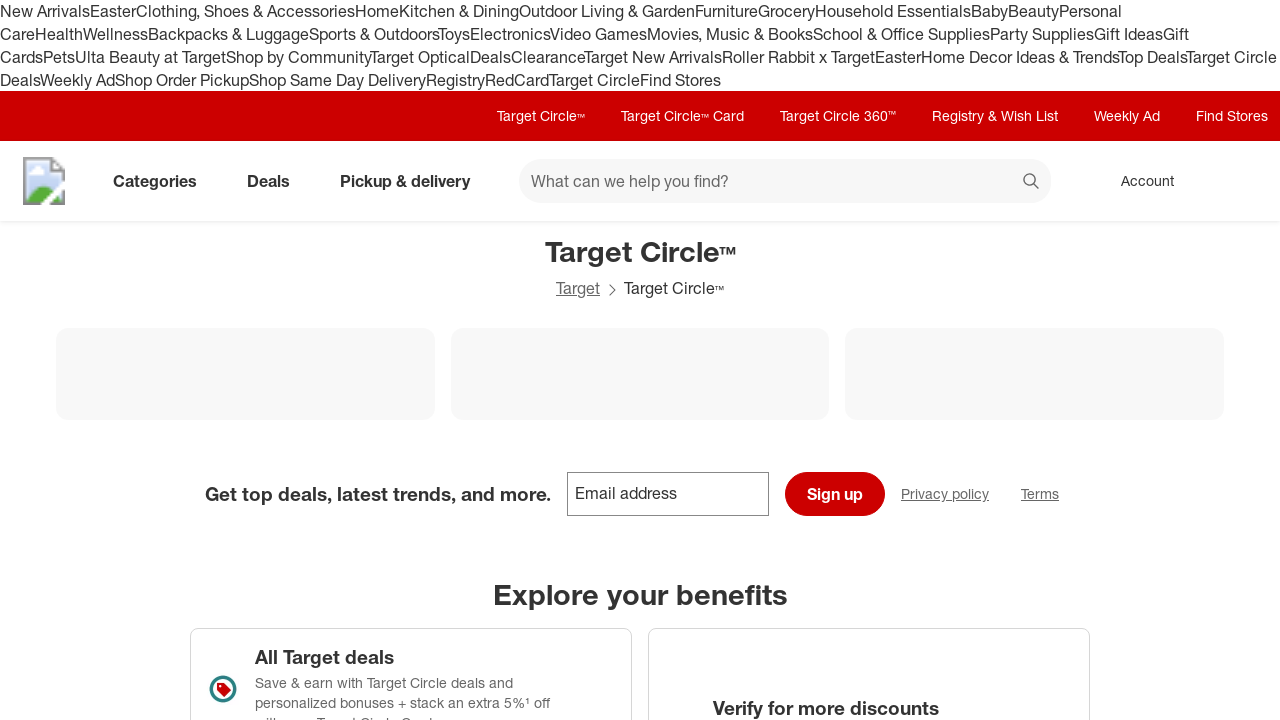

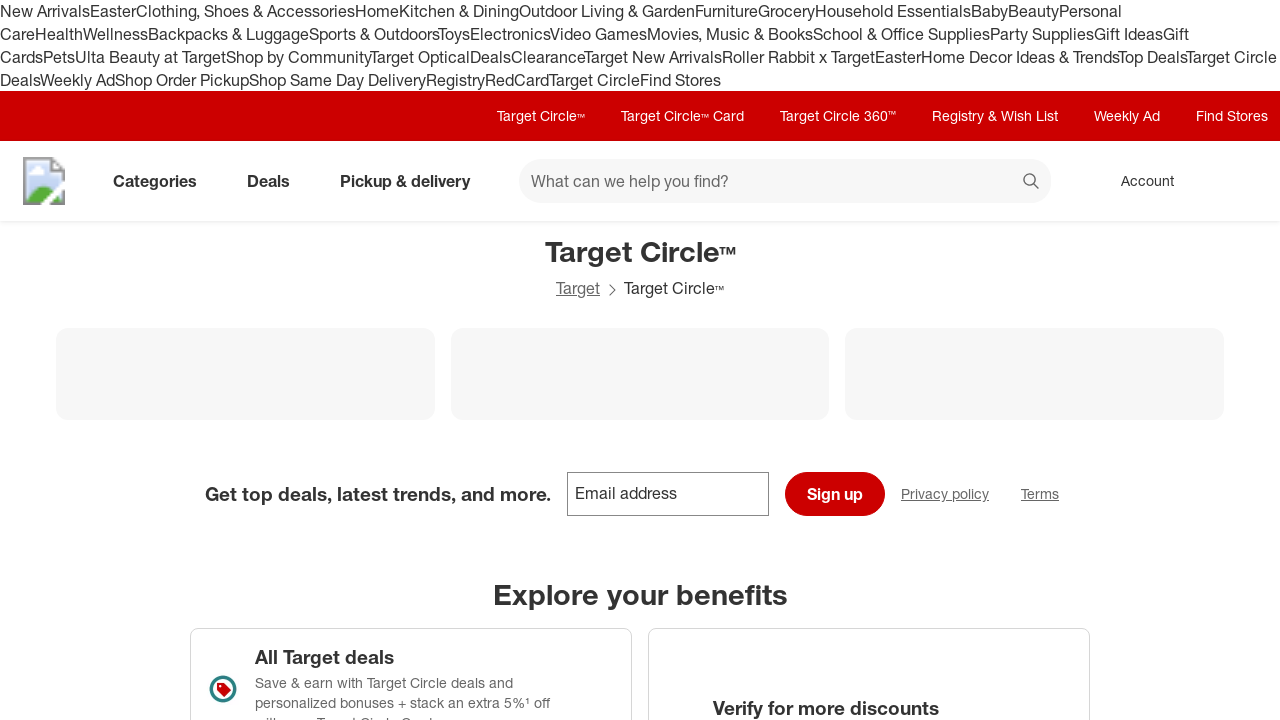